Tests a math form page by verifying that the "people" radio button is selected by default, the "robots" radio button is not selected, and checks the state of a button element.

Starting URL: http://suninjuly.github.io/math.html

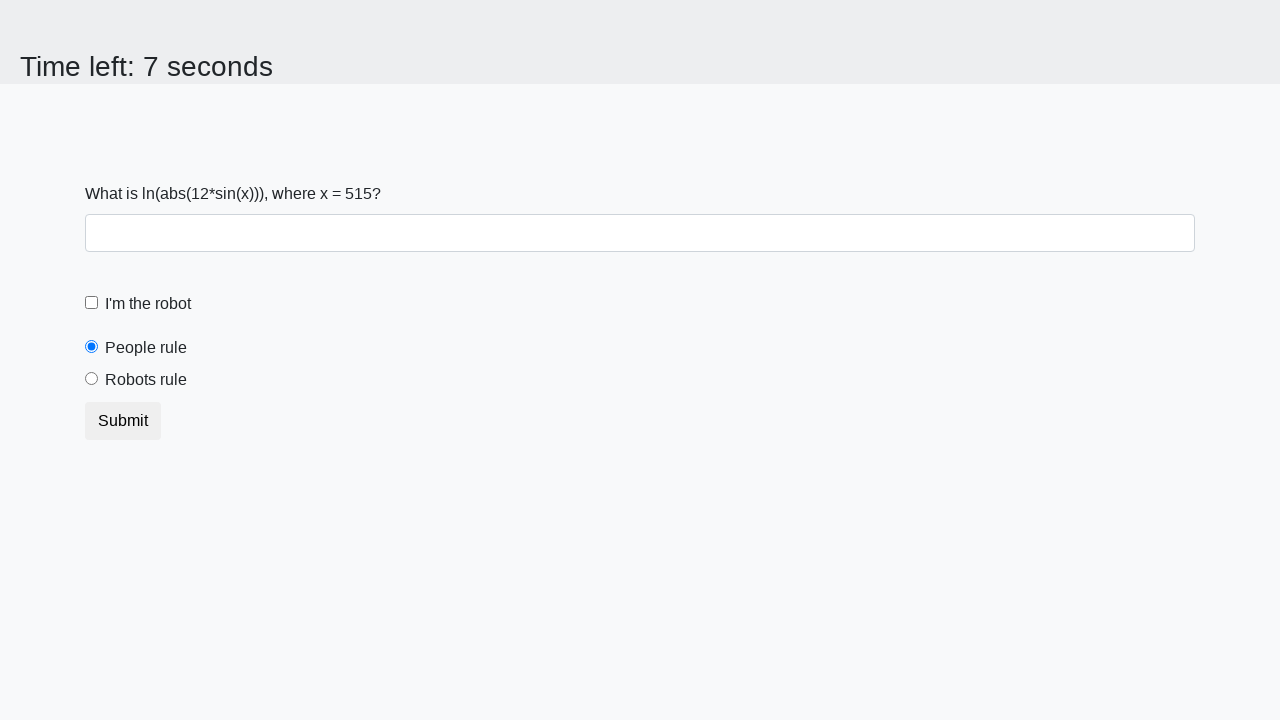

Waited for people radio button to load
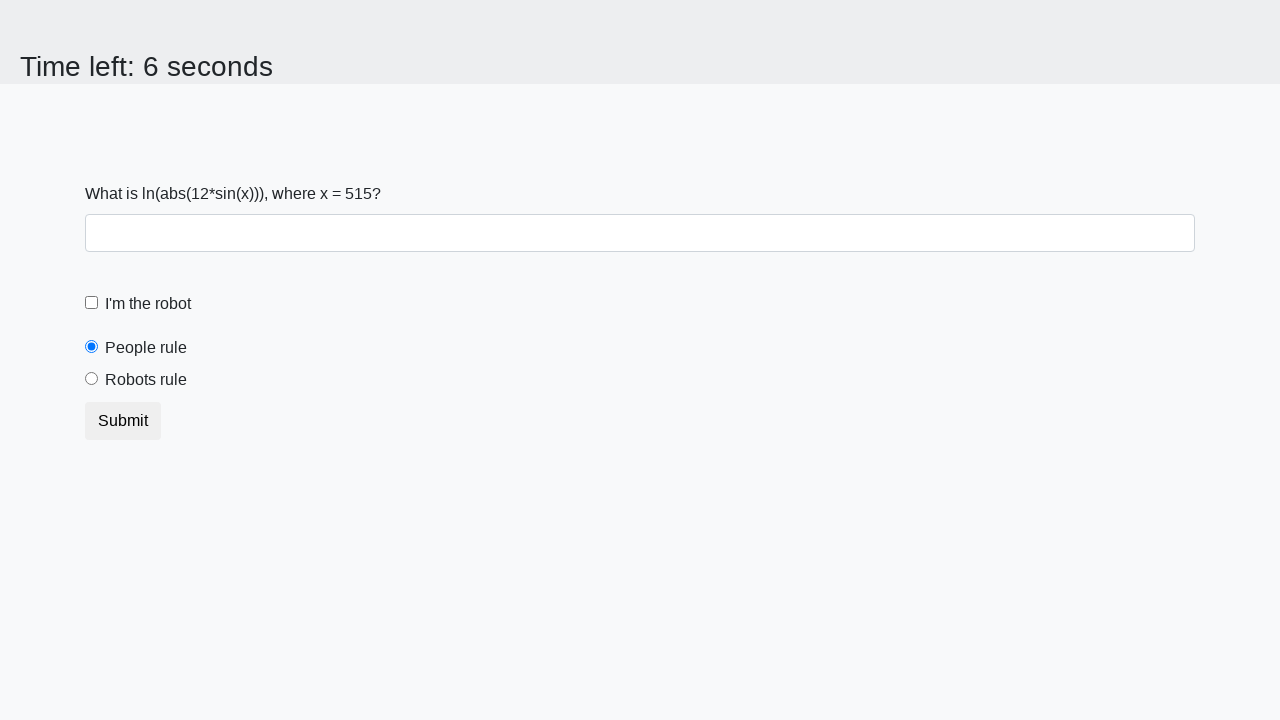

Located people radio button element
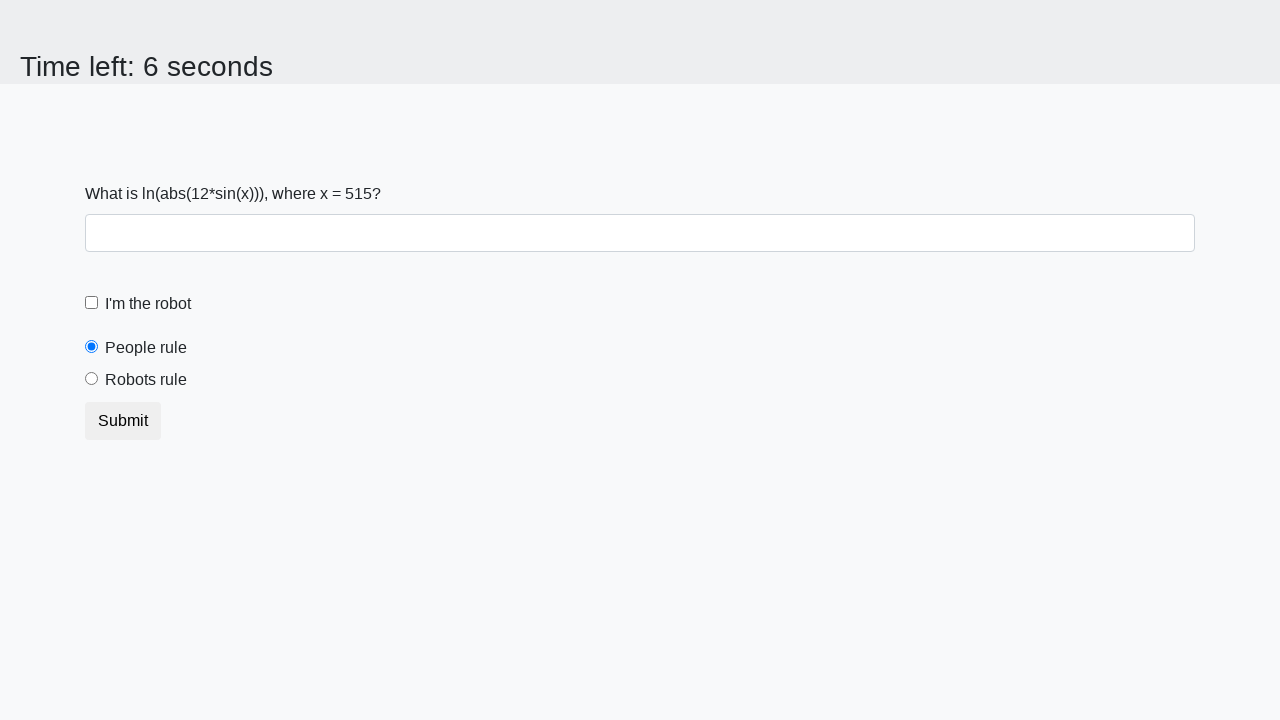

Verified that people radio button is checked by default
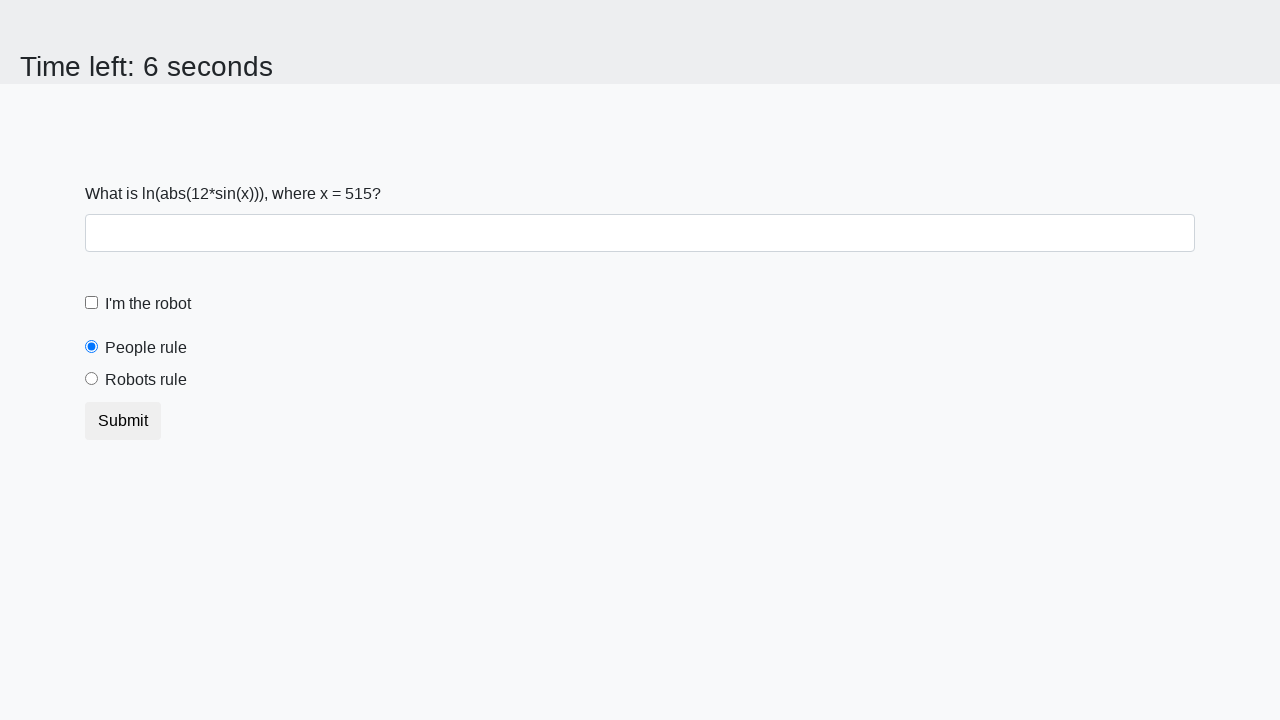

Located robots radio button element
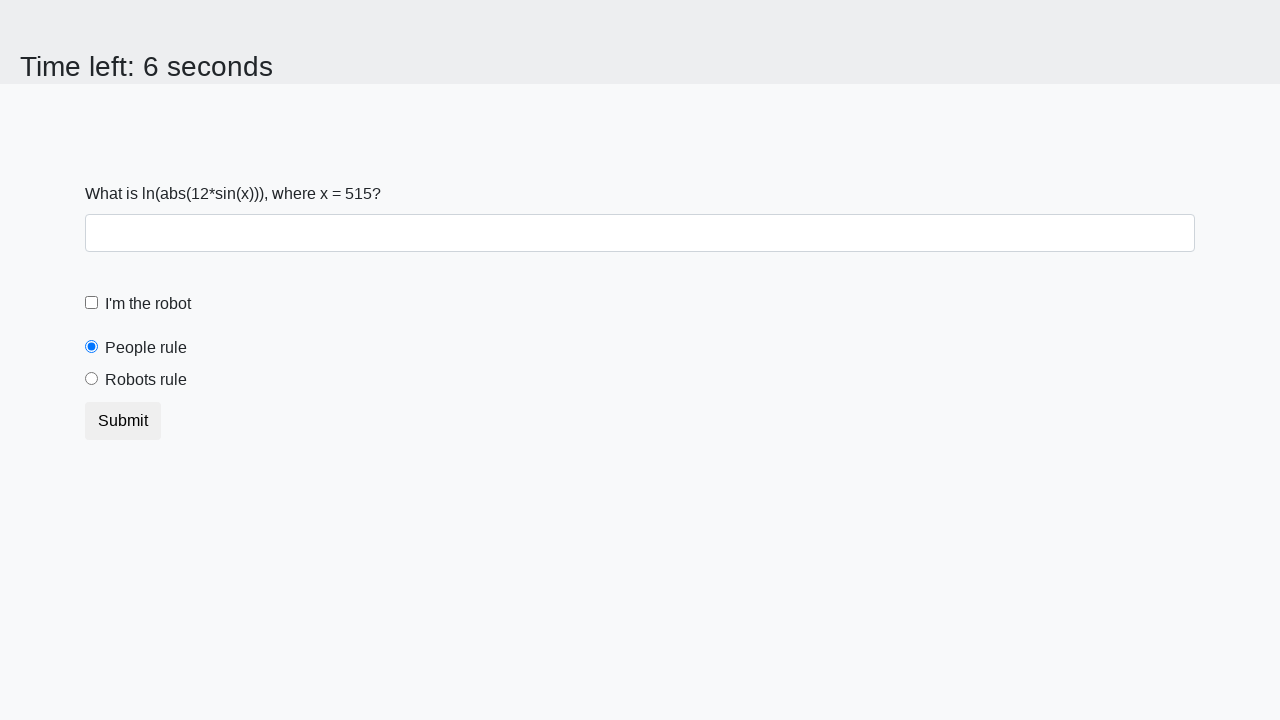

Verified that robots radio button is not checked by default
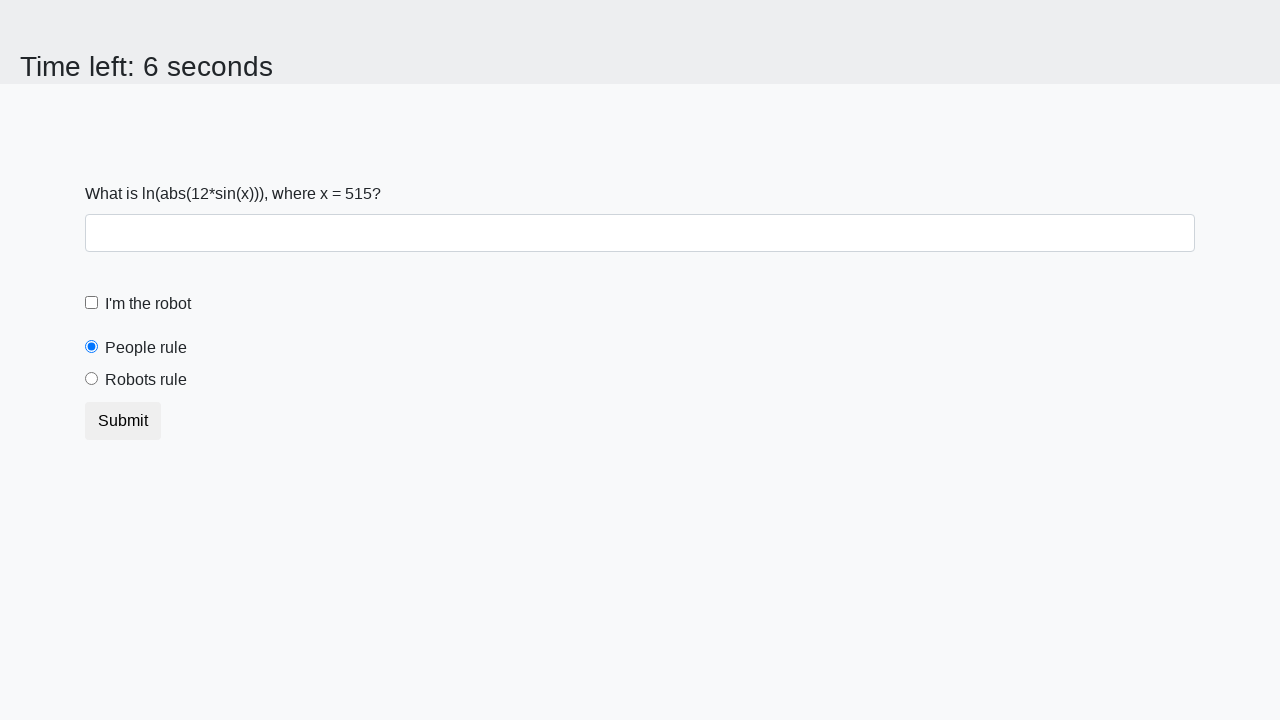

Located submit button element
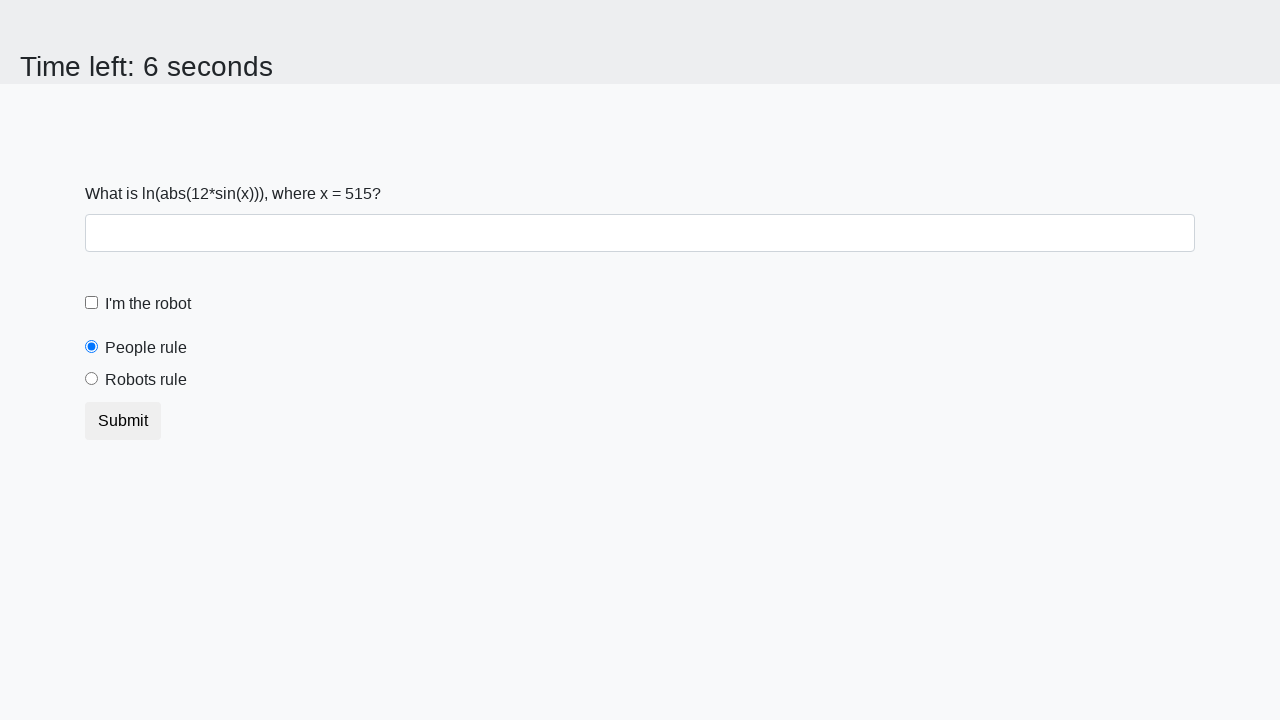

Verified that submit button is visible and ready
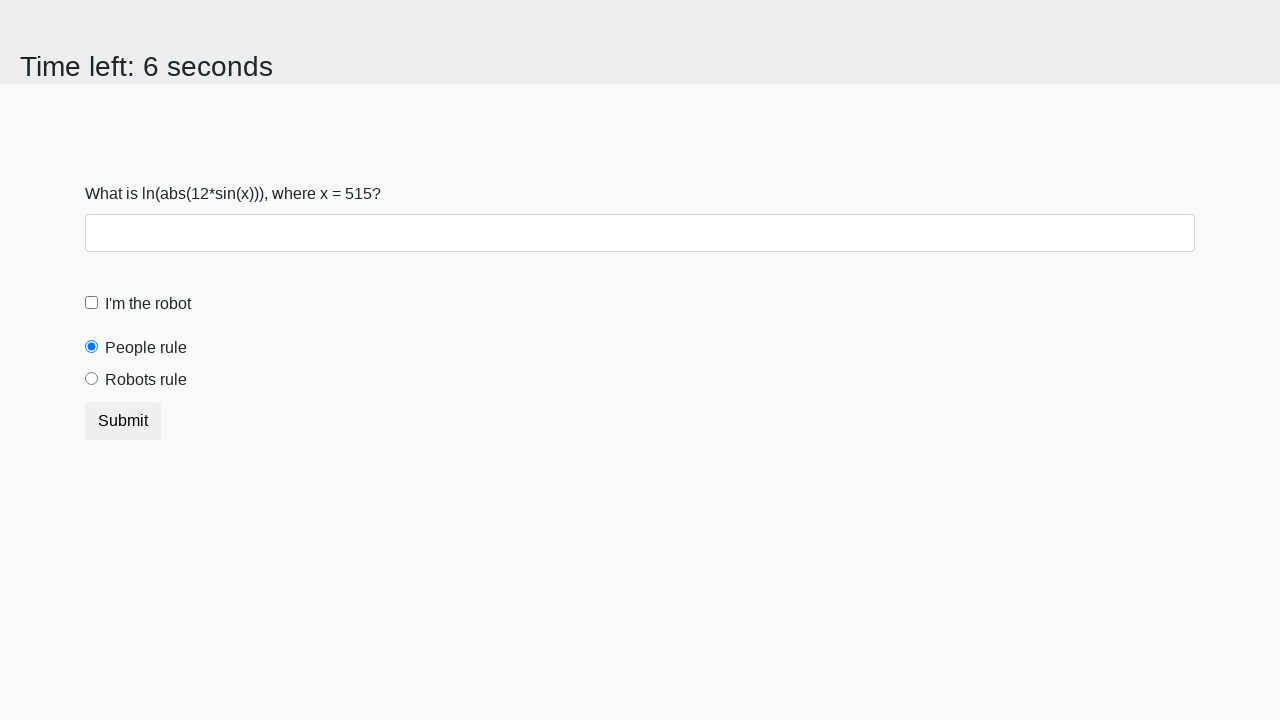

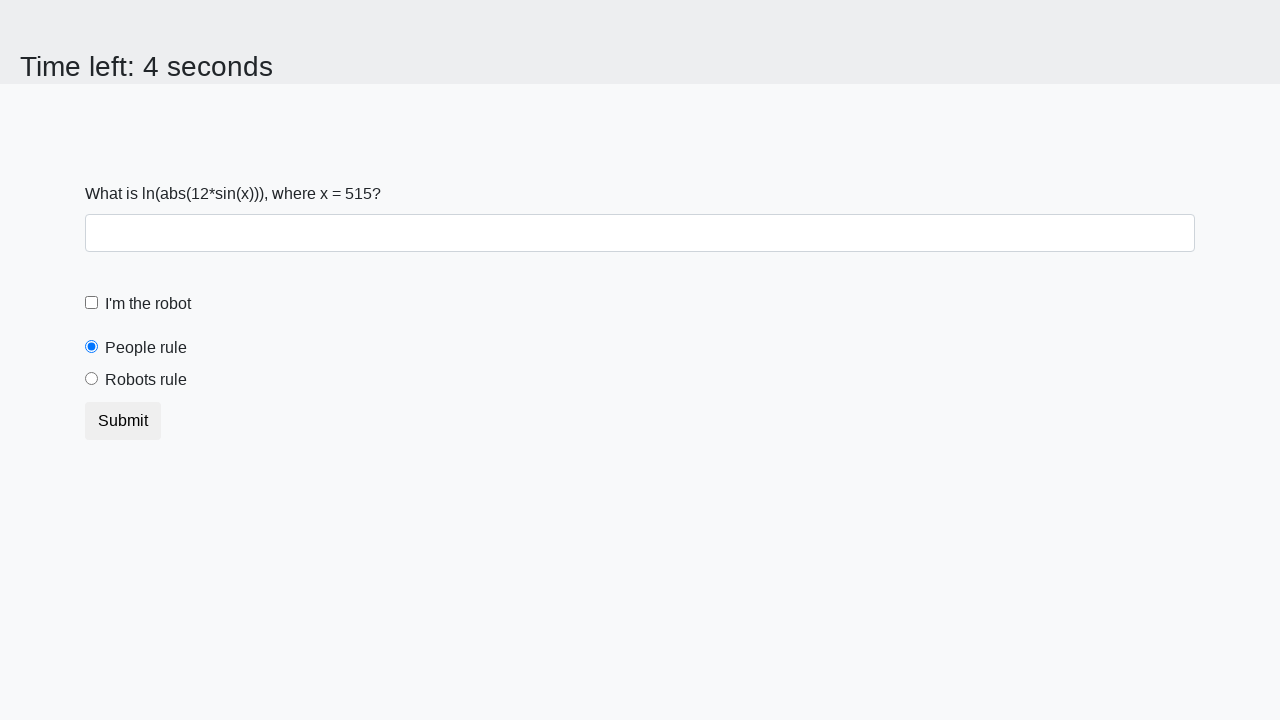